Tests drag and drop functionality on jQuery UI's droppable demo page by dragging an element and dropping it onto a target drop zone within an iframe.

Starting URL: https://jqueryui.com/droppable/

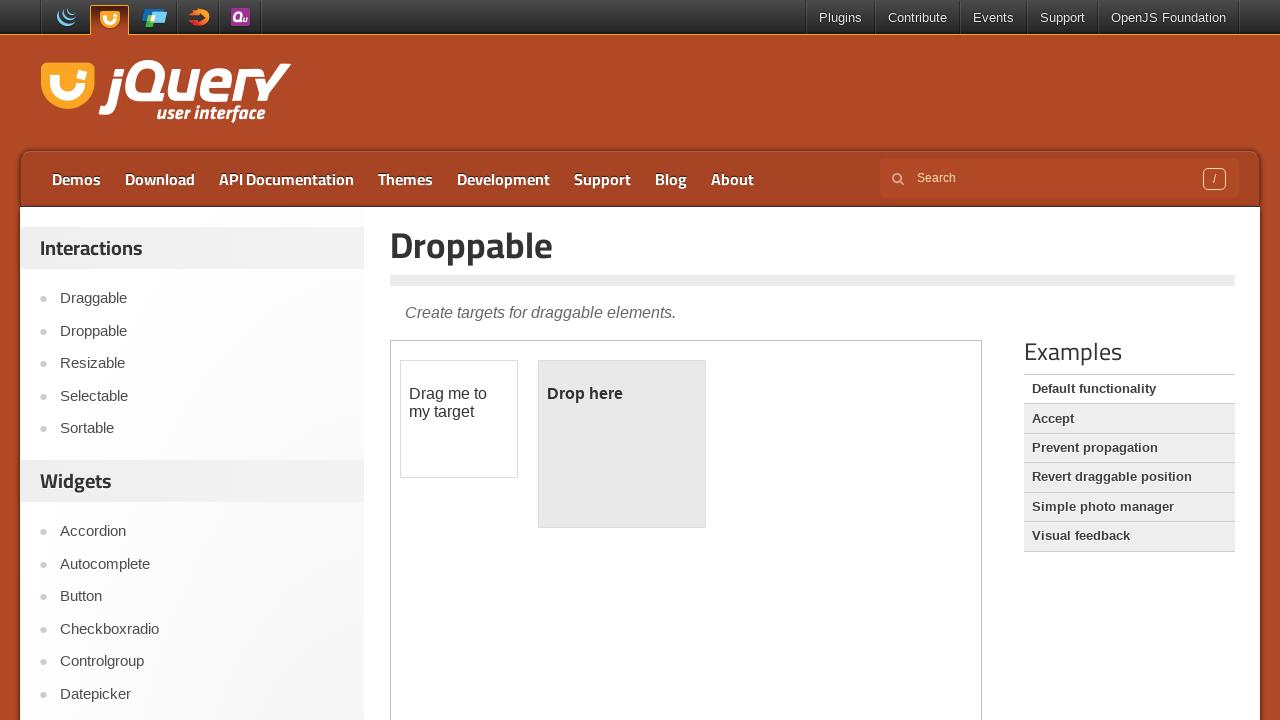

Located iframe containing drag and drop elements
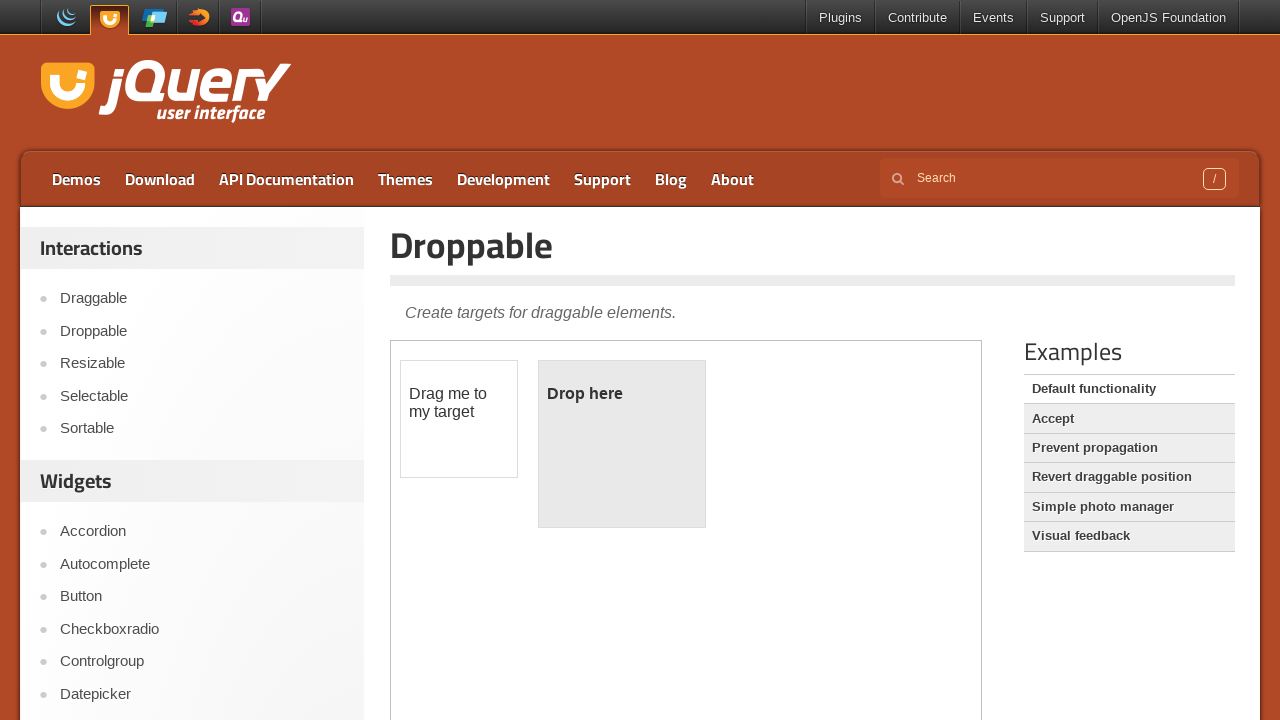

Draggable element became visible
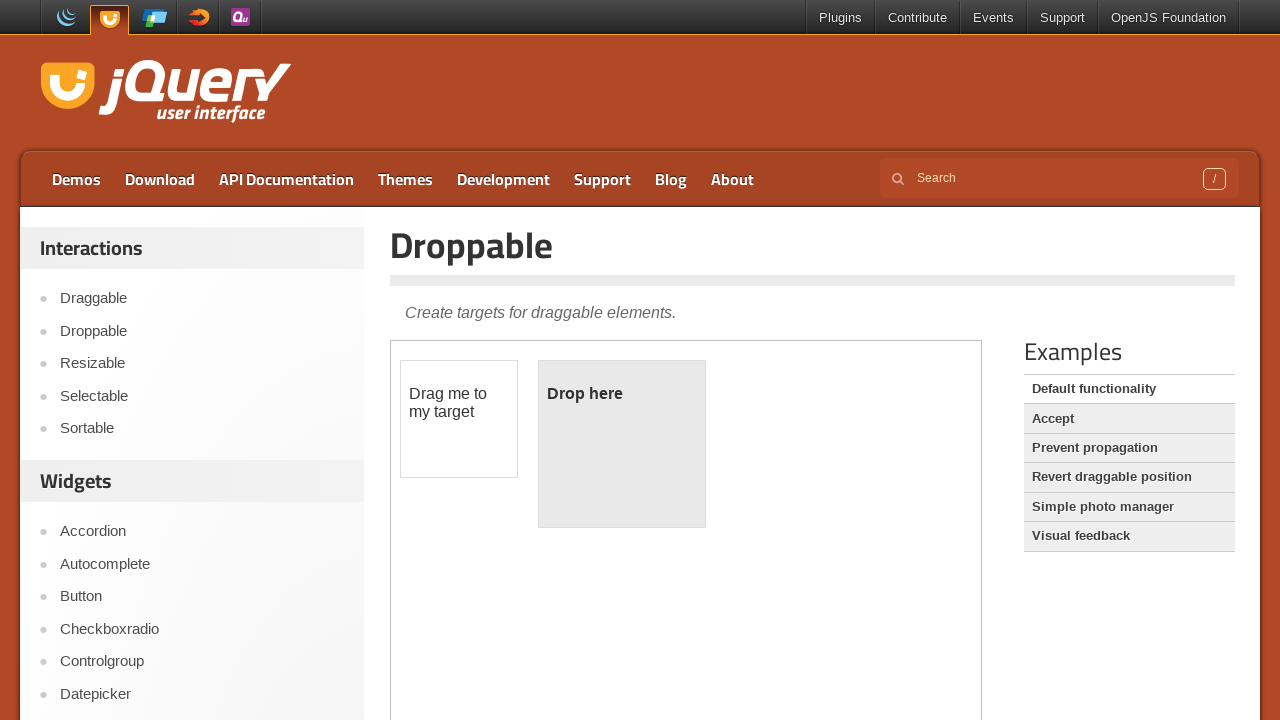

Located draggable source element
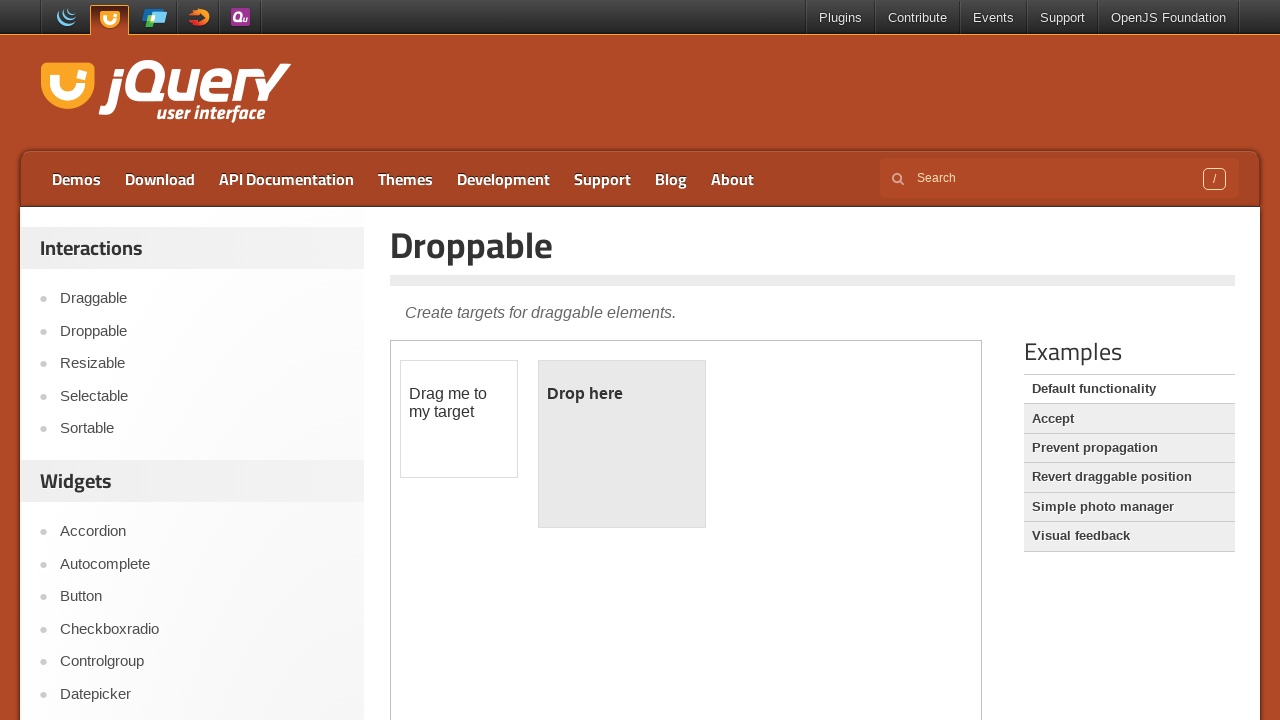

Located droppable target element
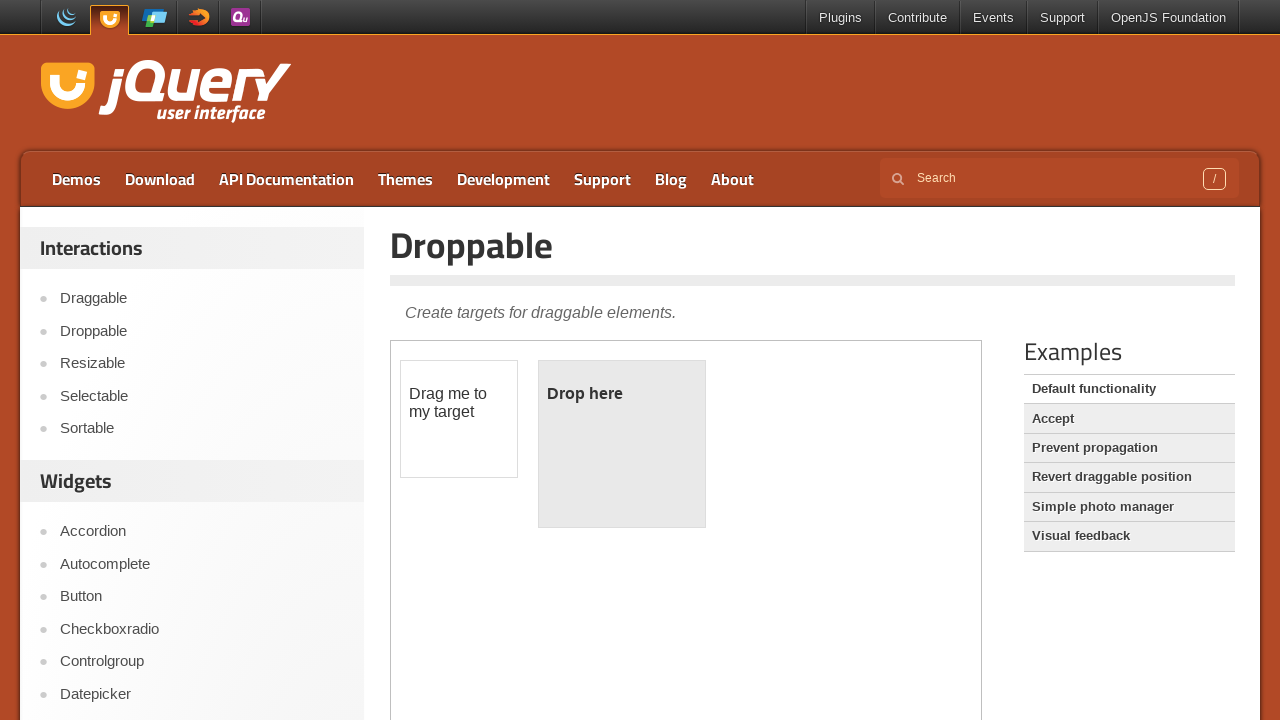

Dragged element from source to target drop zone at (622, 444)
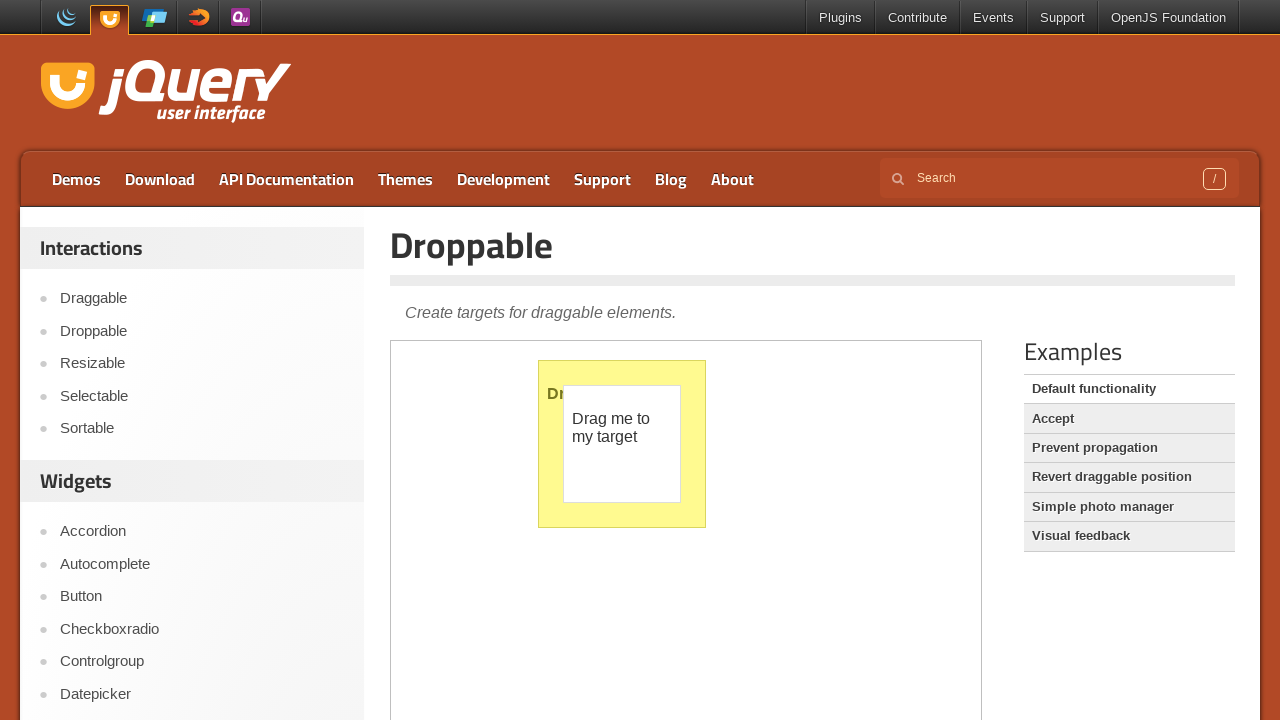

Waited 2 seconds to observe drag and drop result
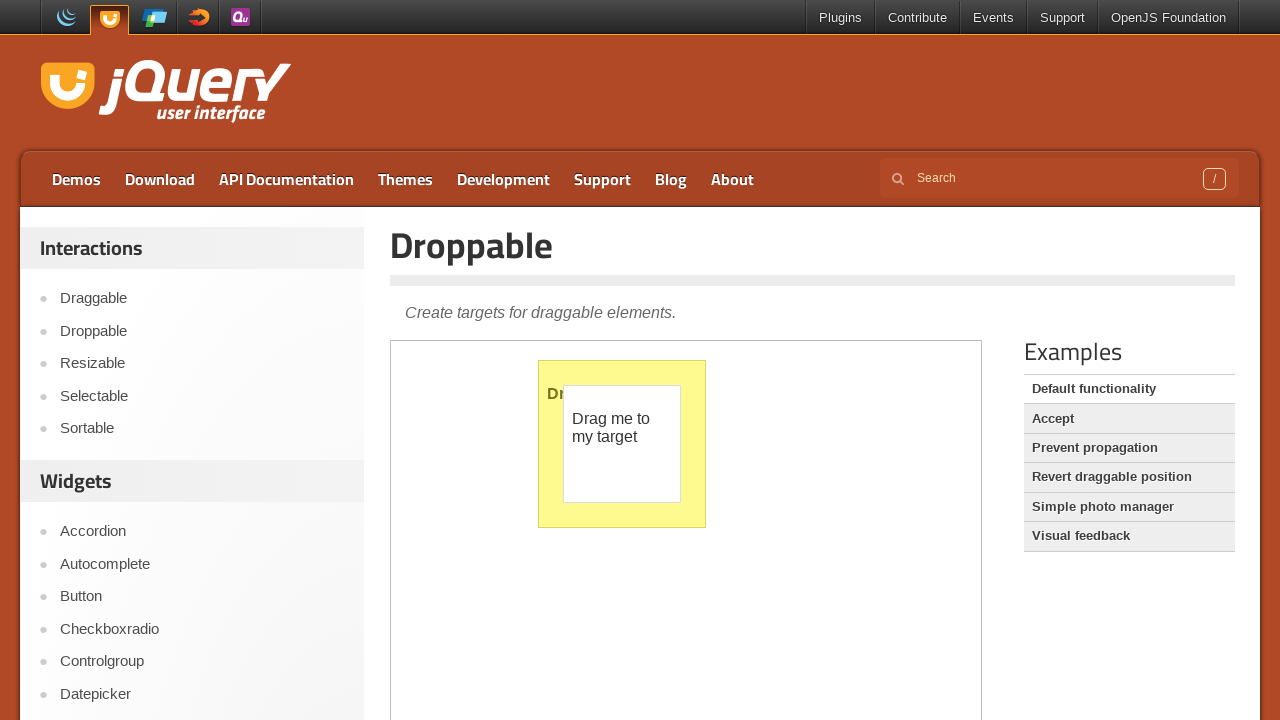

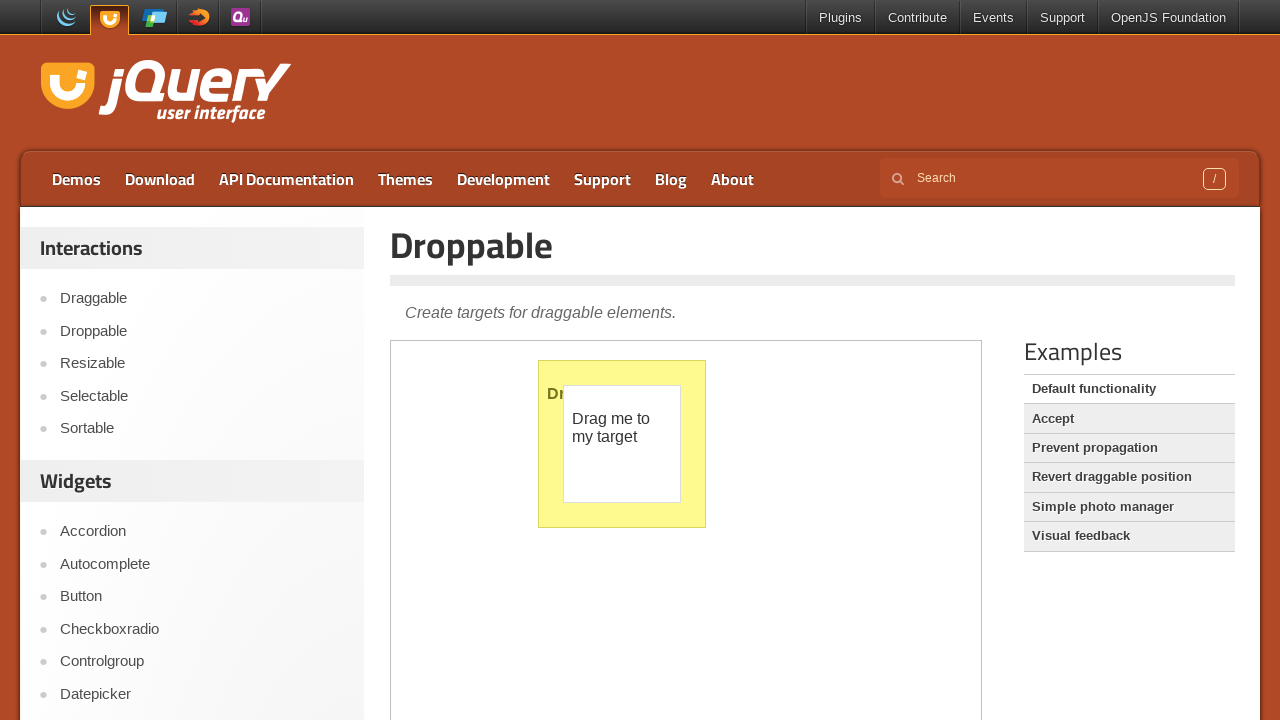